Tests a math quiz form by reading two numbers from the page, calculating their sum, selecting the result from a dropdown, and submitting the form.

Starting URL: http://suninjuly.github.io/selects2.html

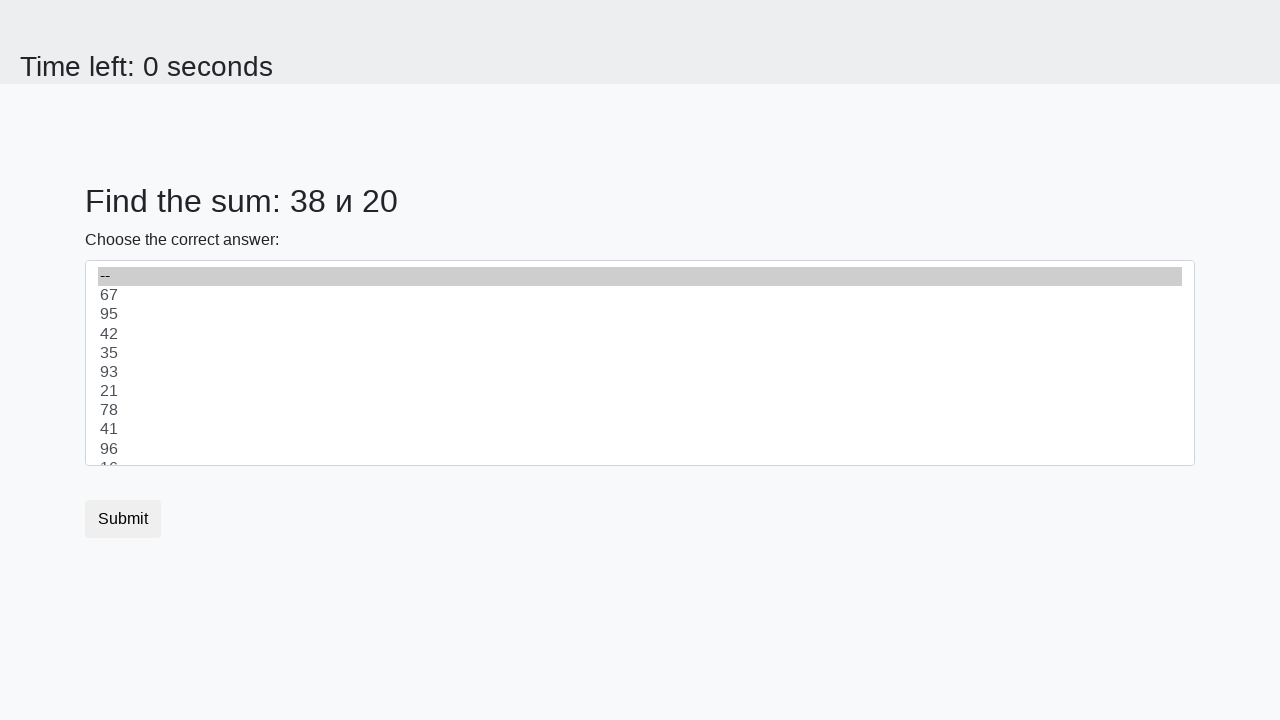

Read first number from page
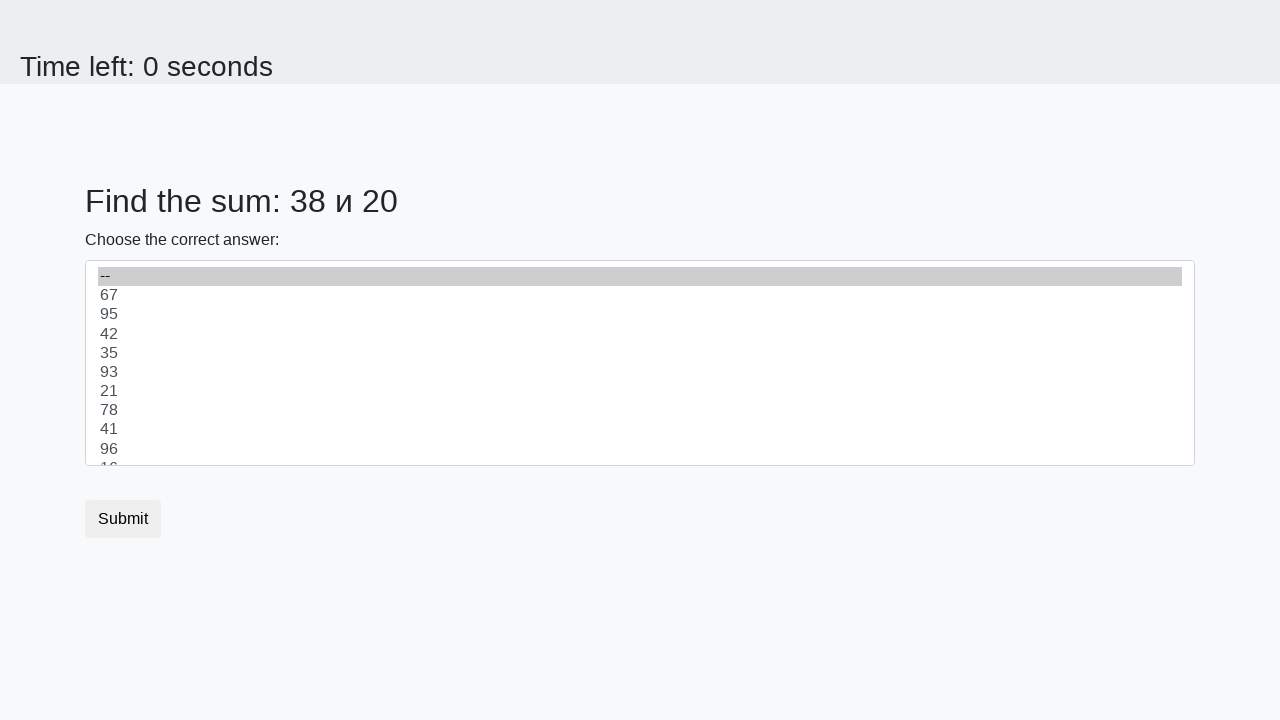

Read second number from page
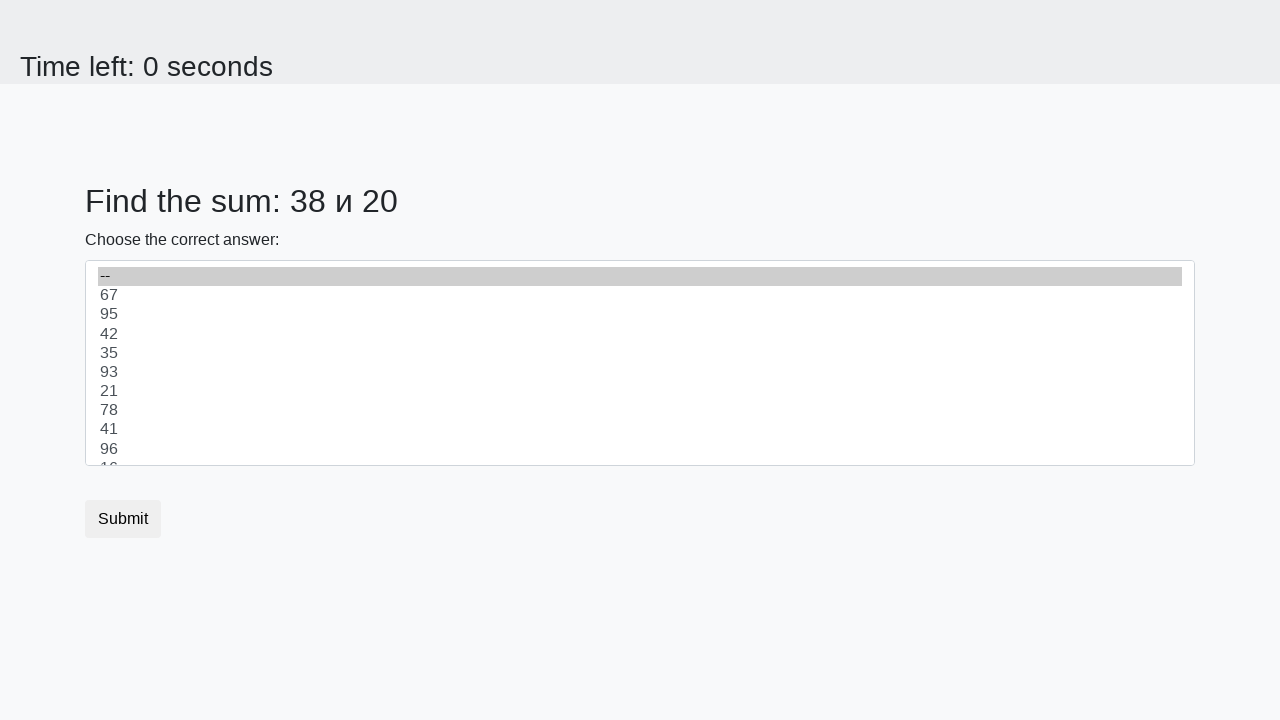

Calculated sum: 38 + 20 = 58
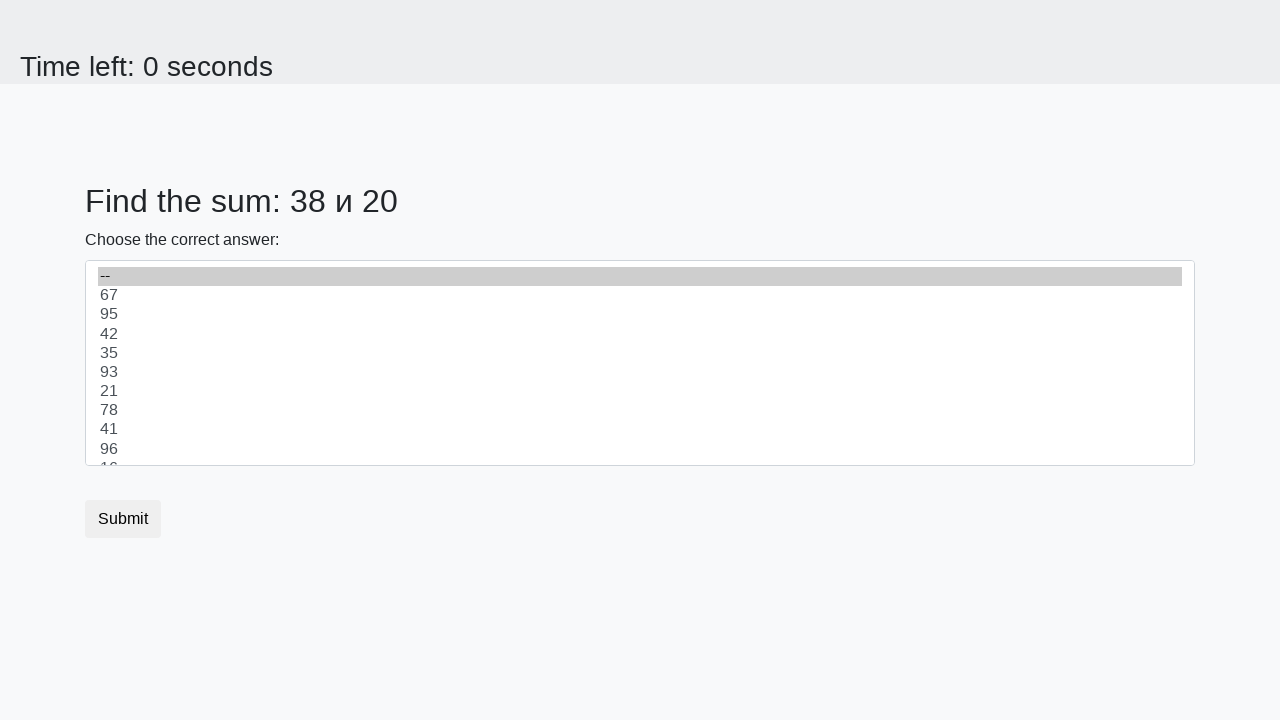

Selected sum value '58' from dropdown on #dropdown
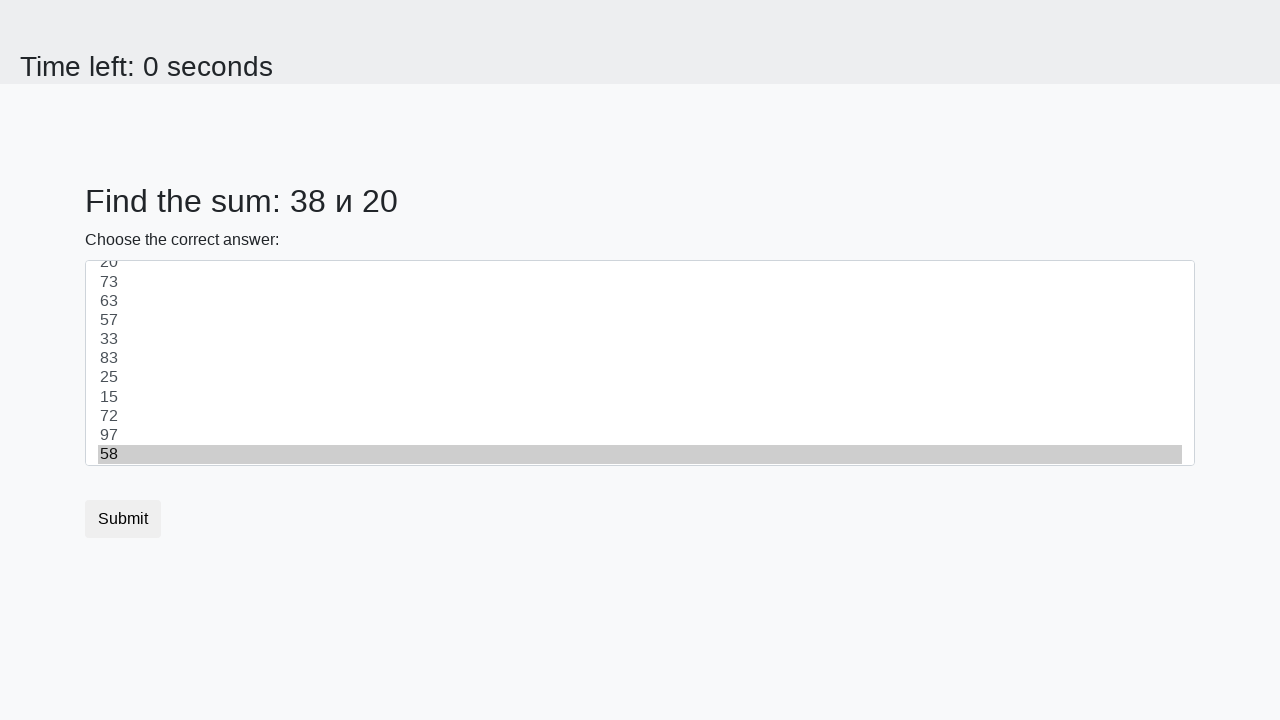

Clicked submit button to submit the math quiz form at (123, 519) on button.btn
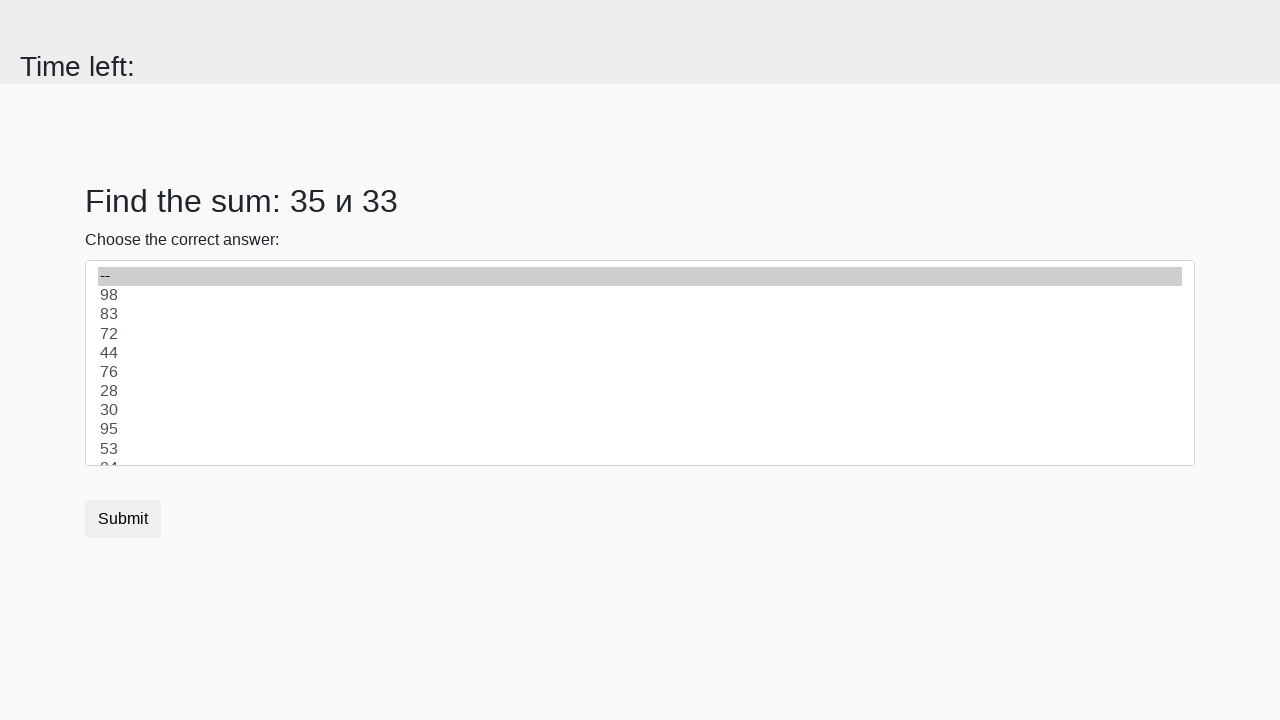

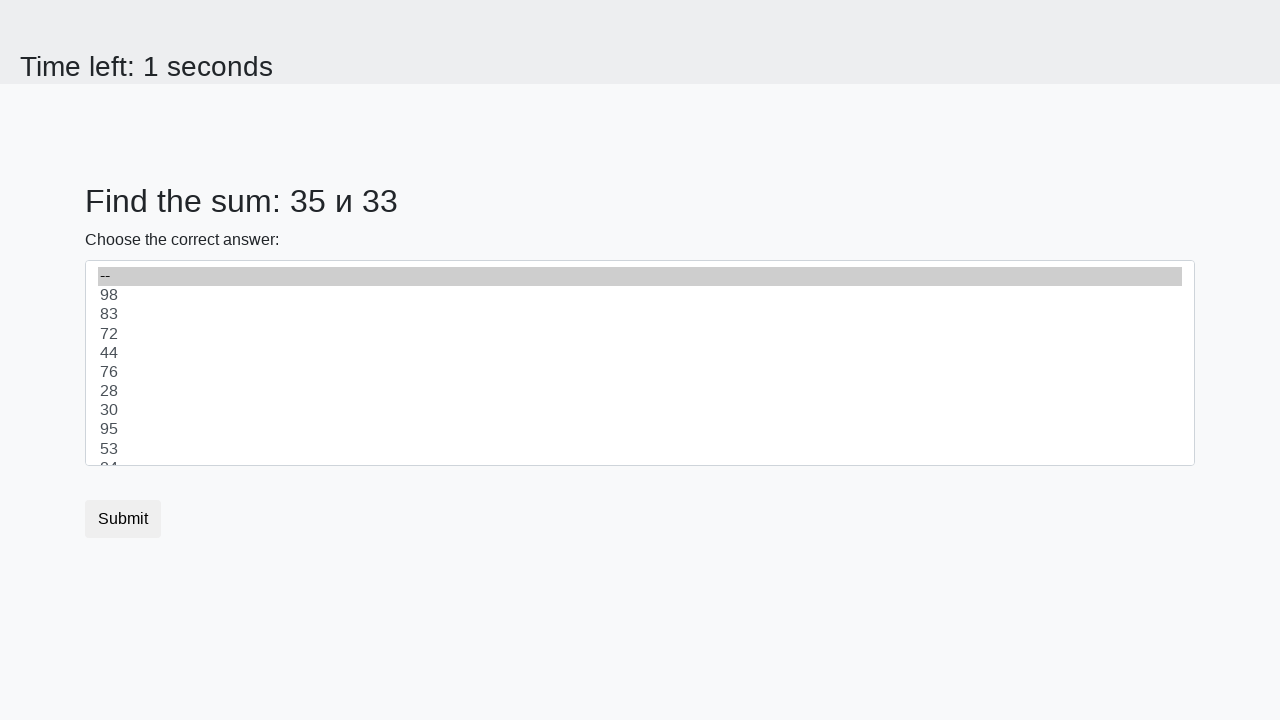